Tests filtering to display only completed items

Starting URL: https://demo.playwright.dev/todomvc

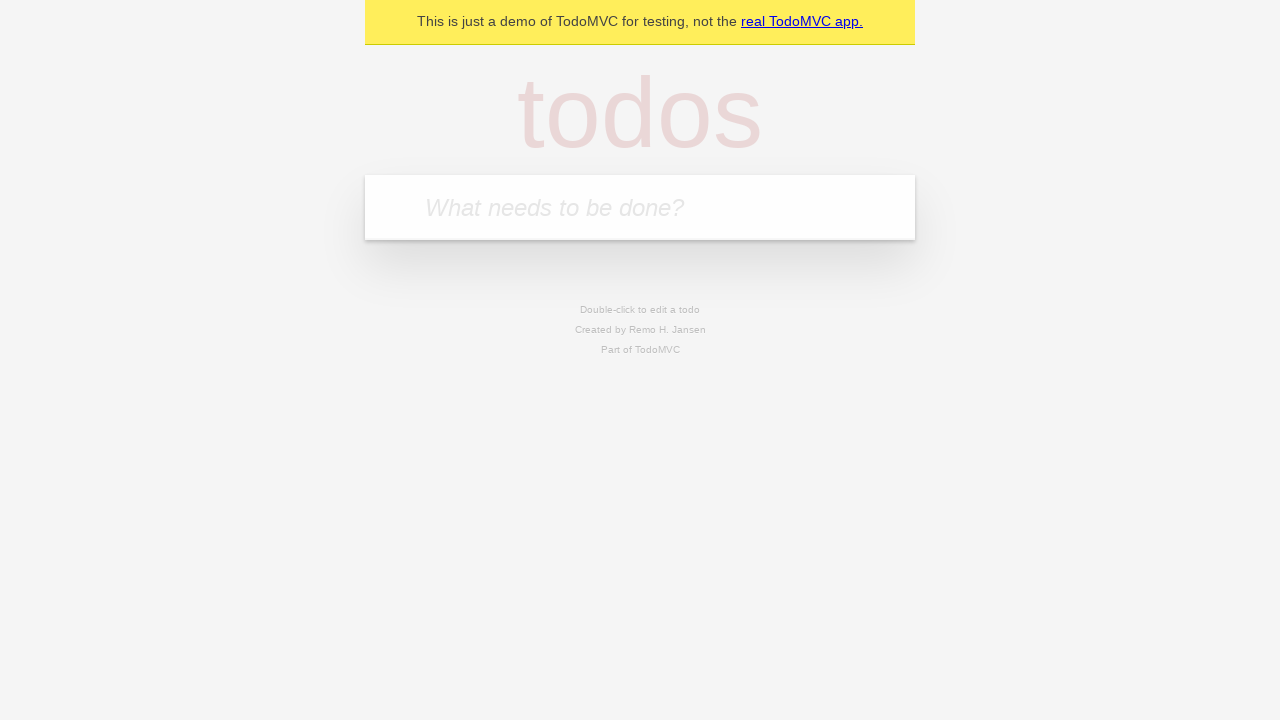

Filled todo input with 'buy some cheese' on internal:attr=[placeholder="What needs to be done?"i]
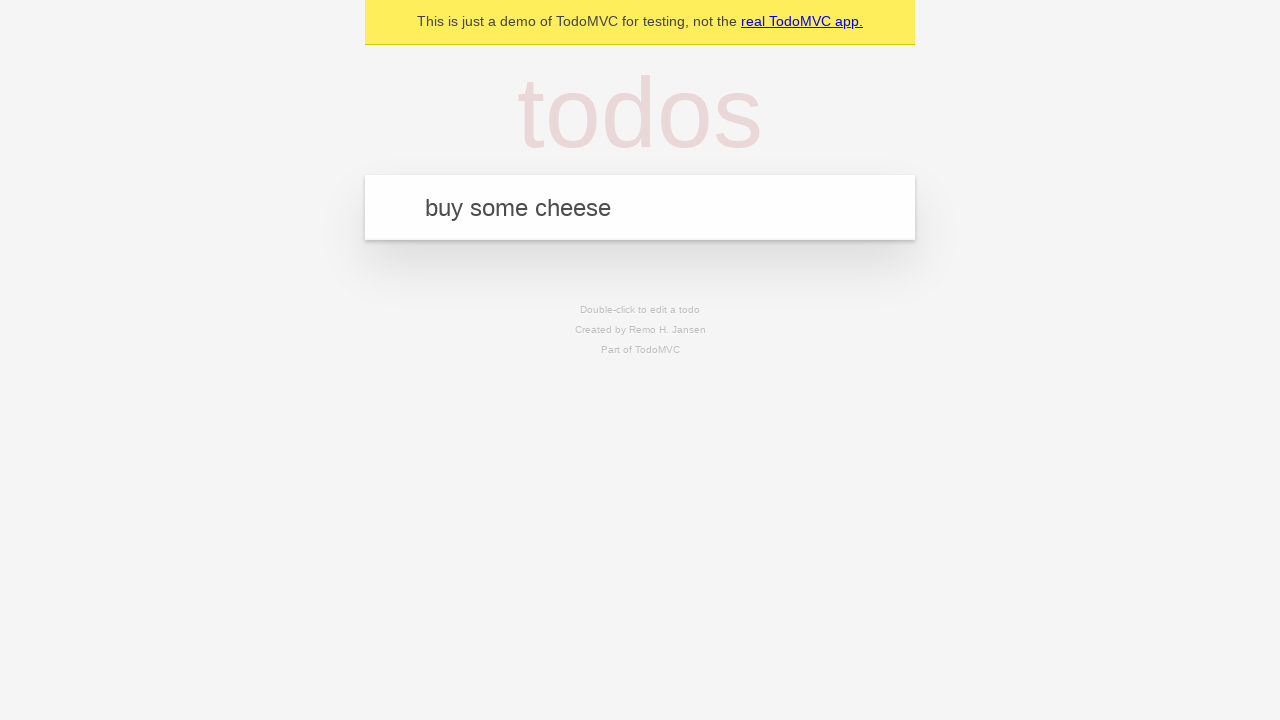

Pressed Enter to add first todo item on internal:attr=[placeholder="What needs to be done?"i]
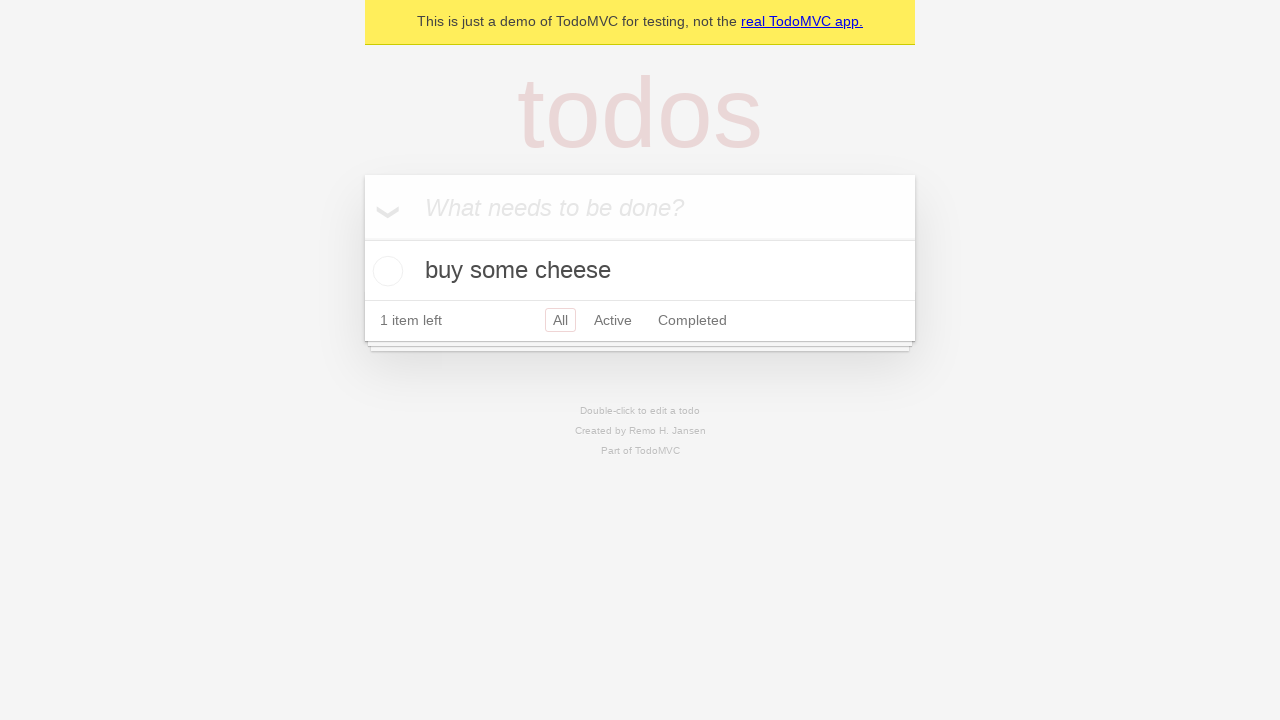

Filled todo input with 'feed the cat' on internal:attr=[placeholder="What needs to be done?"i]
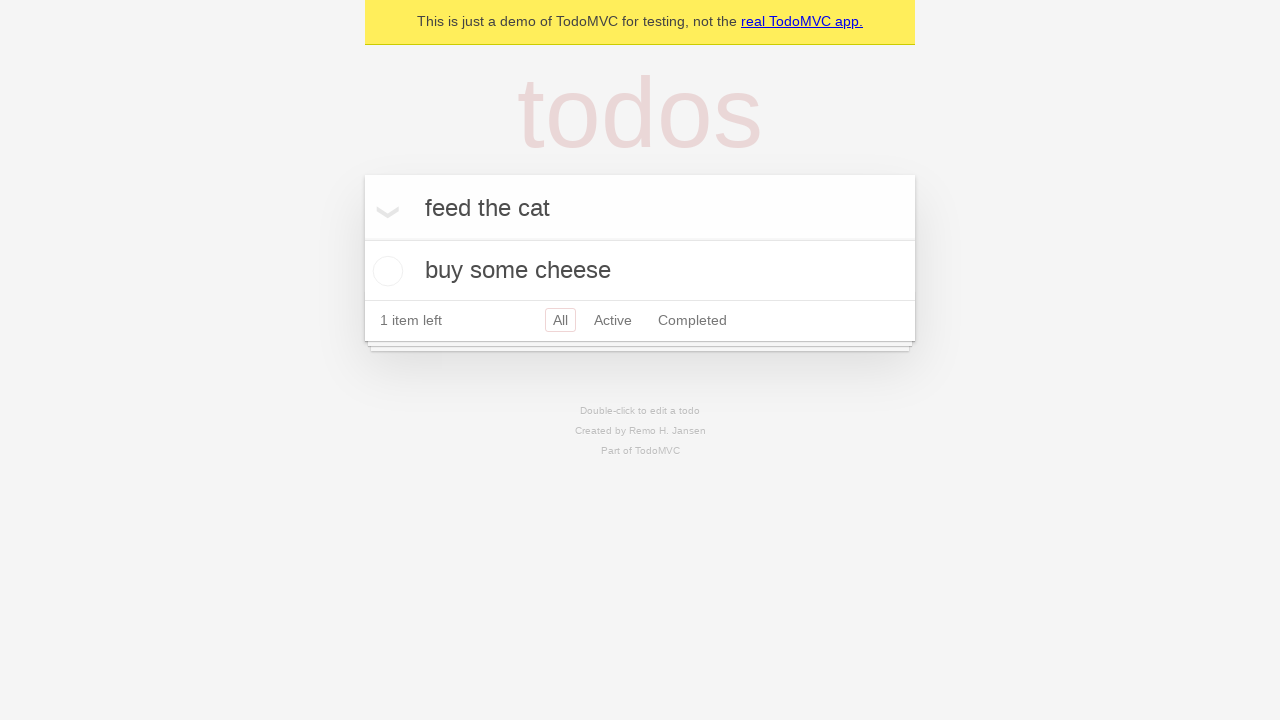

Pressed Enter to add second todo item on internal:attr=[placeholder="What needs to be done?"i]
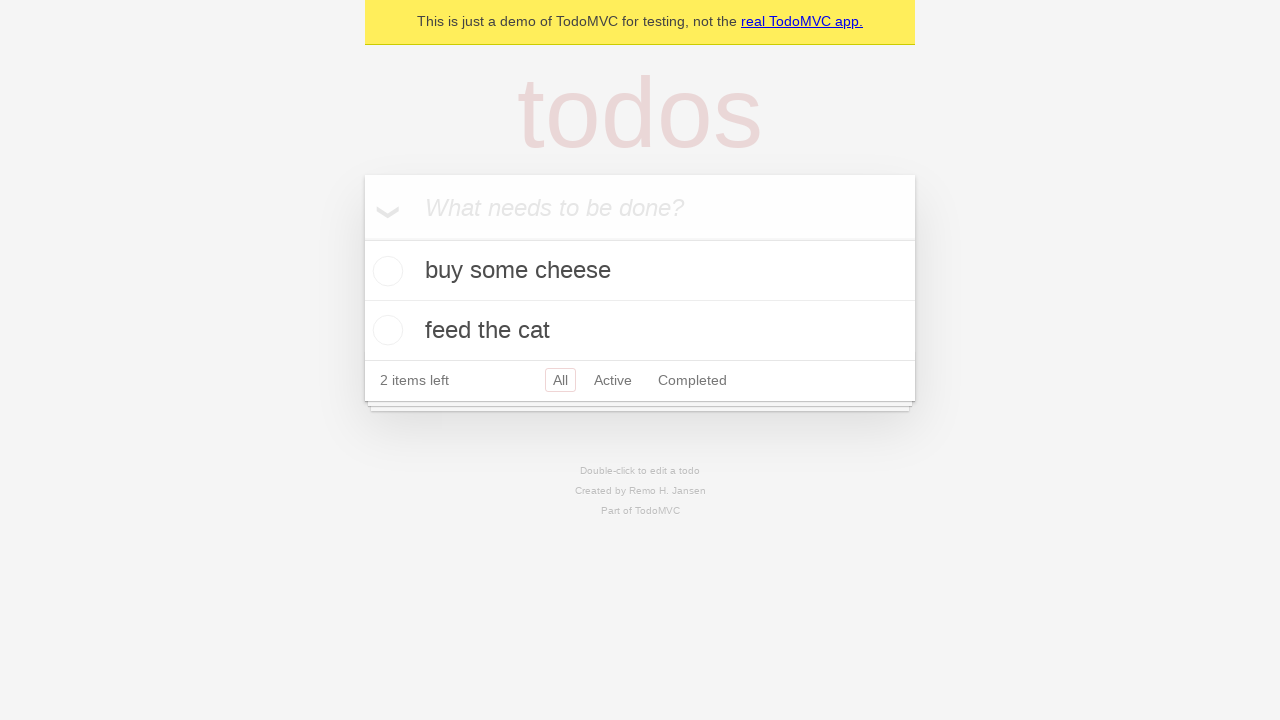

Filled todo input with 'book a doctors appointment' on internal:attr=[placeholder="What needs to be done?"i]
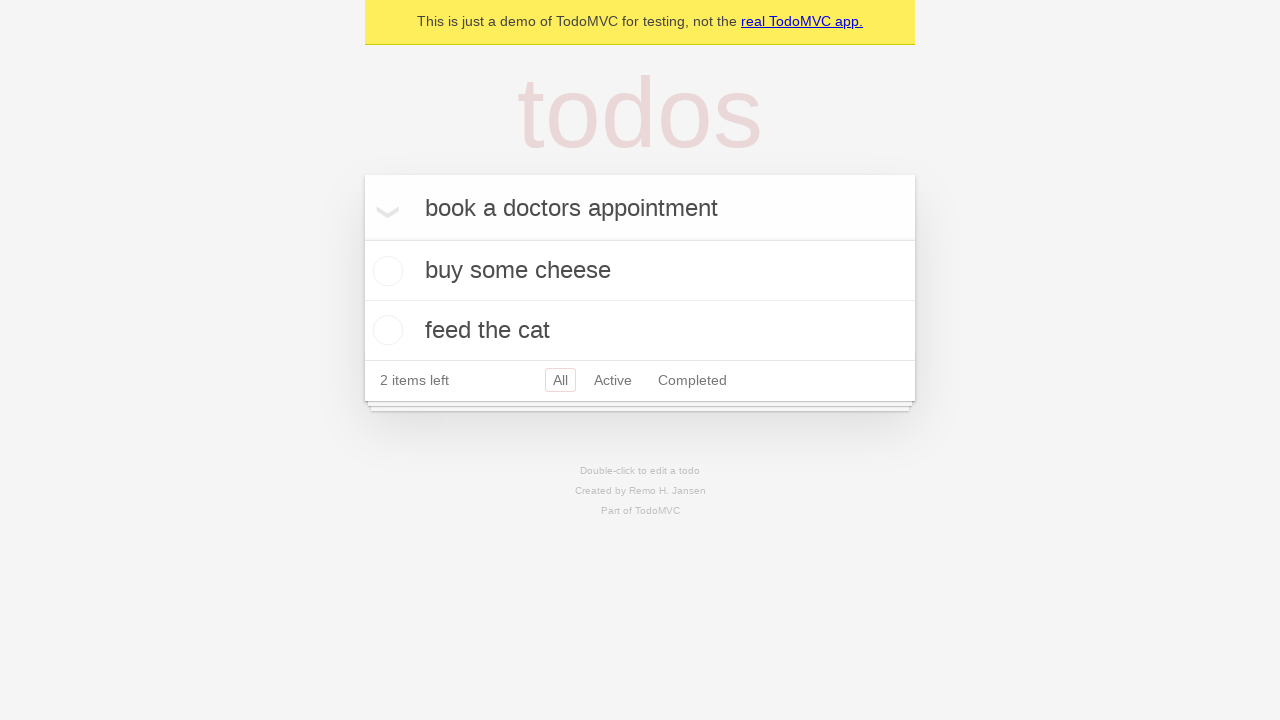

Pressed Enter to add third todo item on internal:attr=[placeholder="What needs to be done?"i]
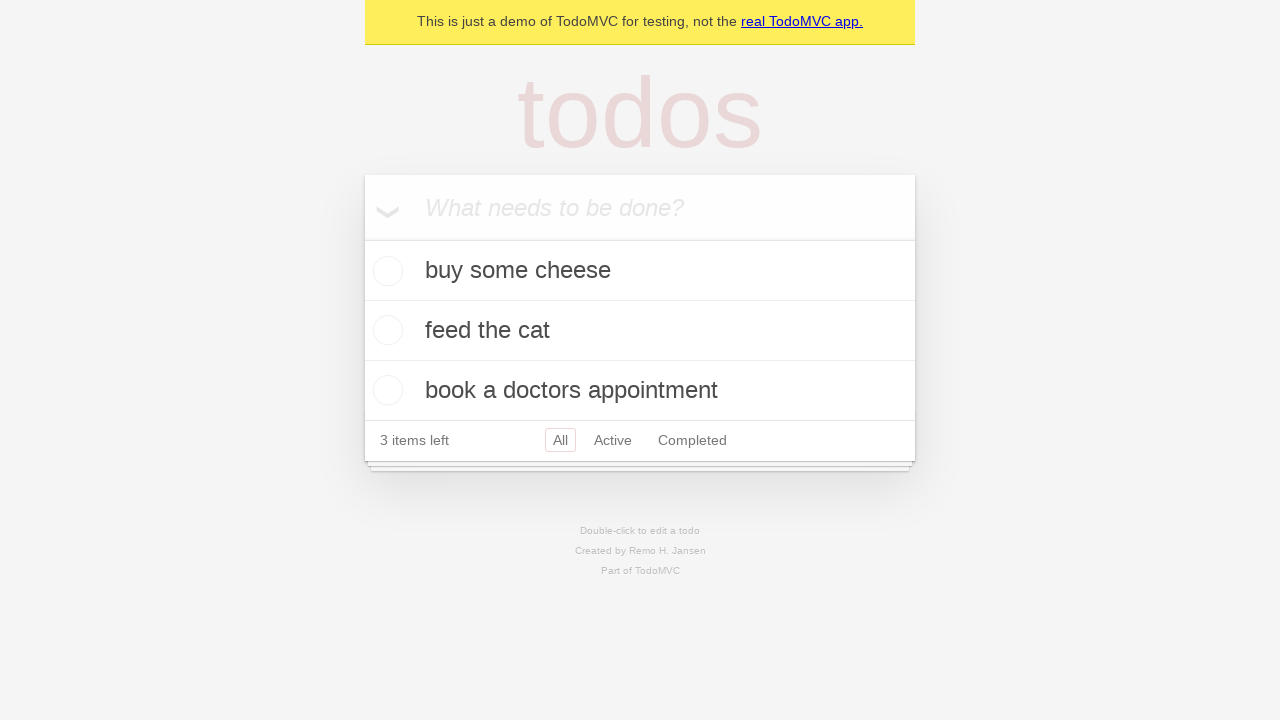

Checked the second todo item ('feed the cat') at (385, 330) on internal:testid=[data-testid="todo-item"s] >> nth=1 >> internal:role=checkbox
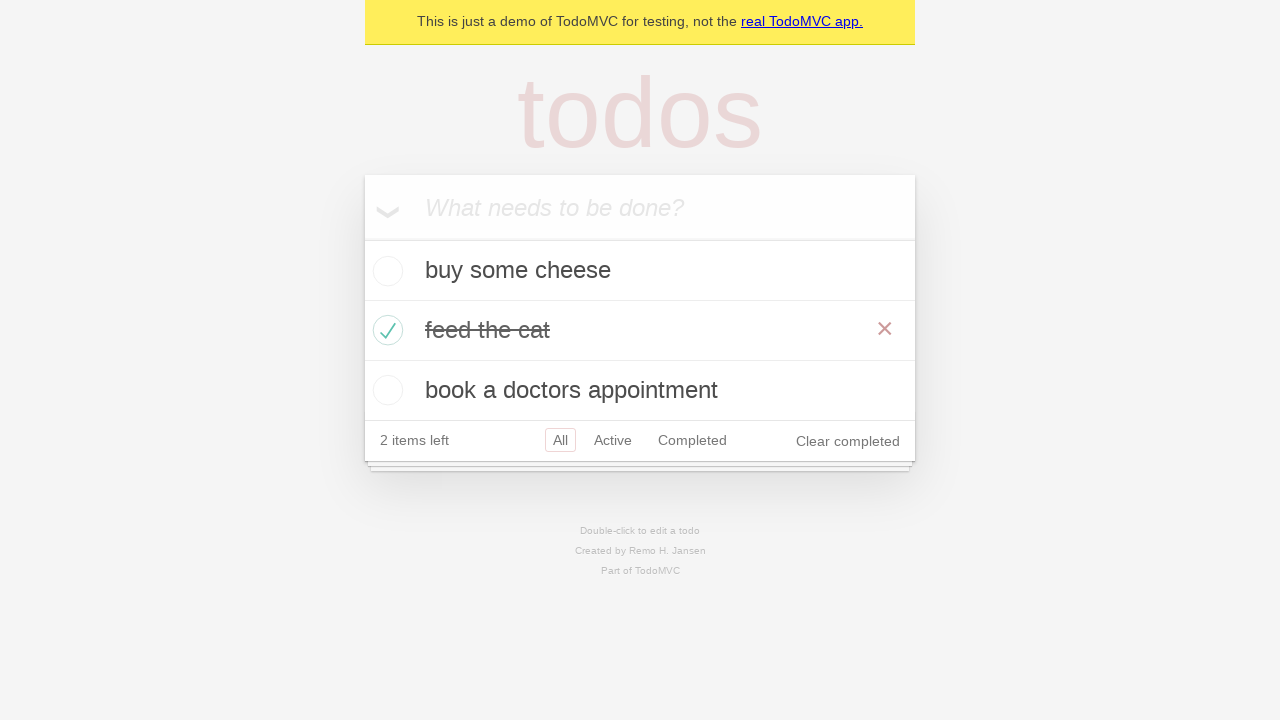

Clicked 'Completed' filter to display only completed items at (692, 440) on internal:role=link[name="Completed"i]
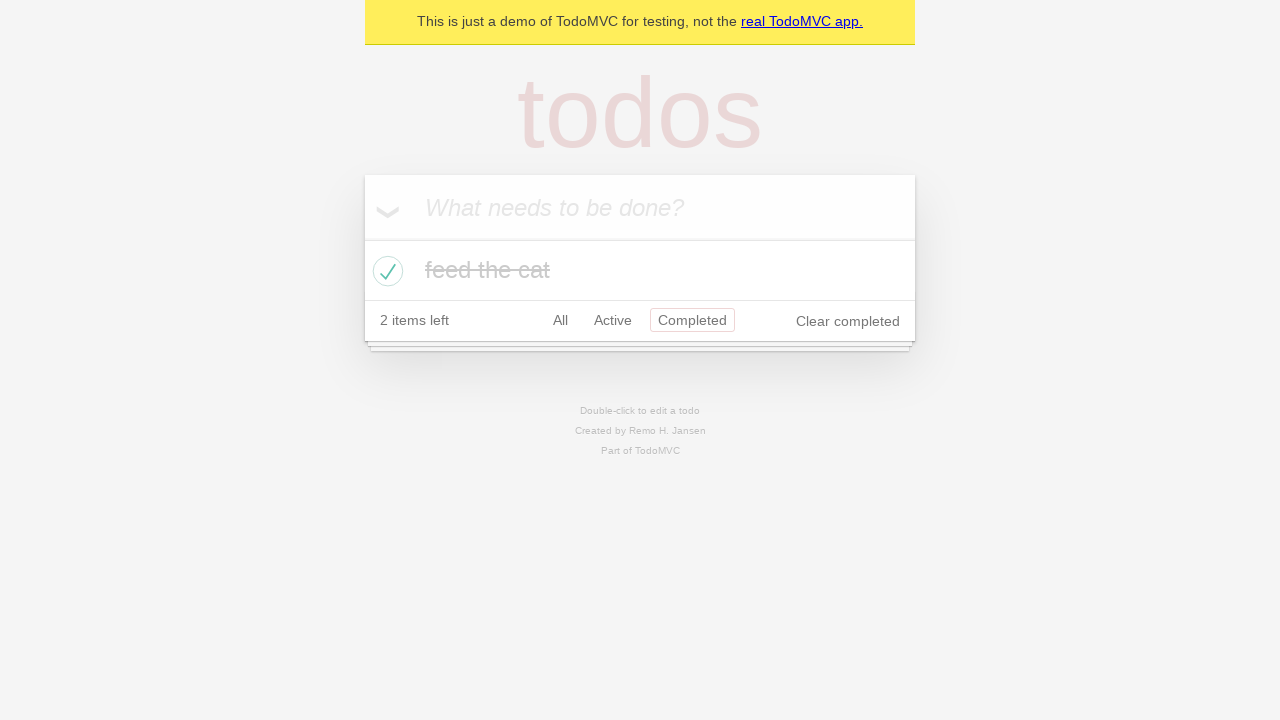

Verified that completed todo items are displayed
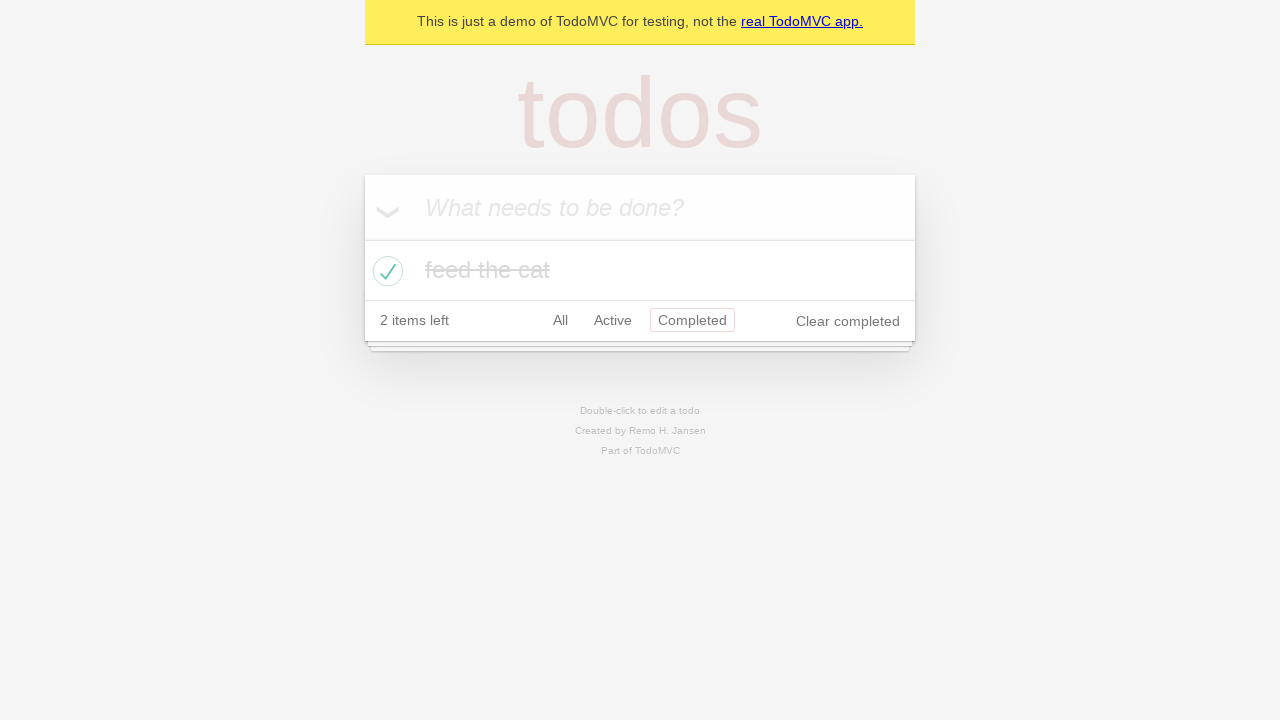

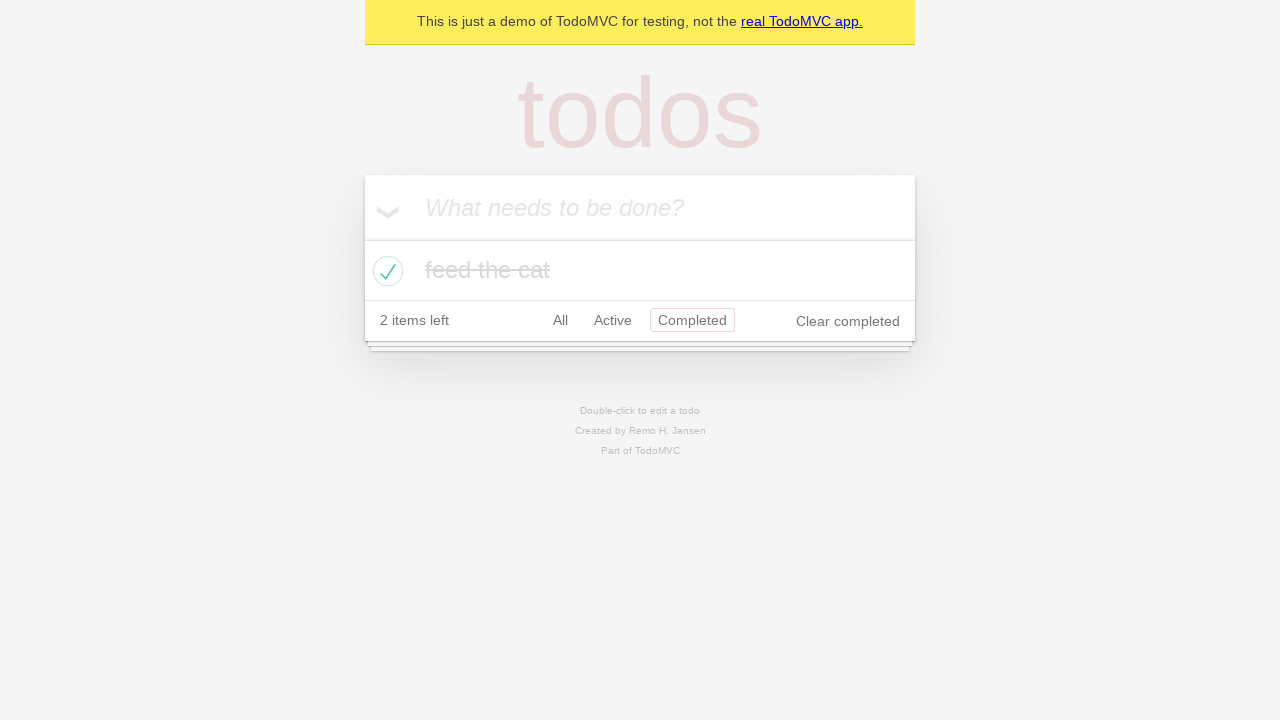